Tests signup form validation with an invalid password (single space character)

Starting URL: https://selenium-blog.herokuapp.com/

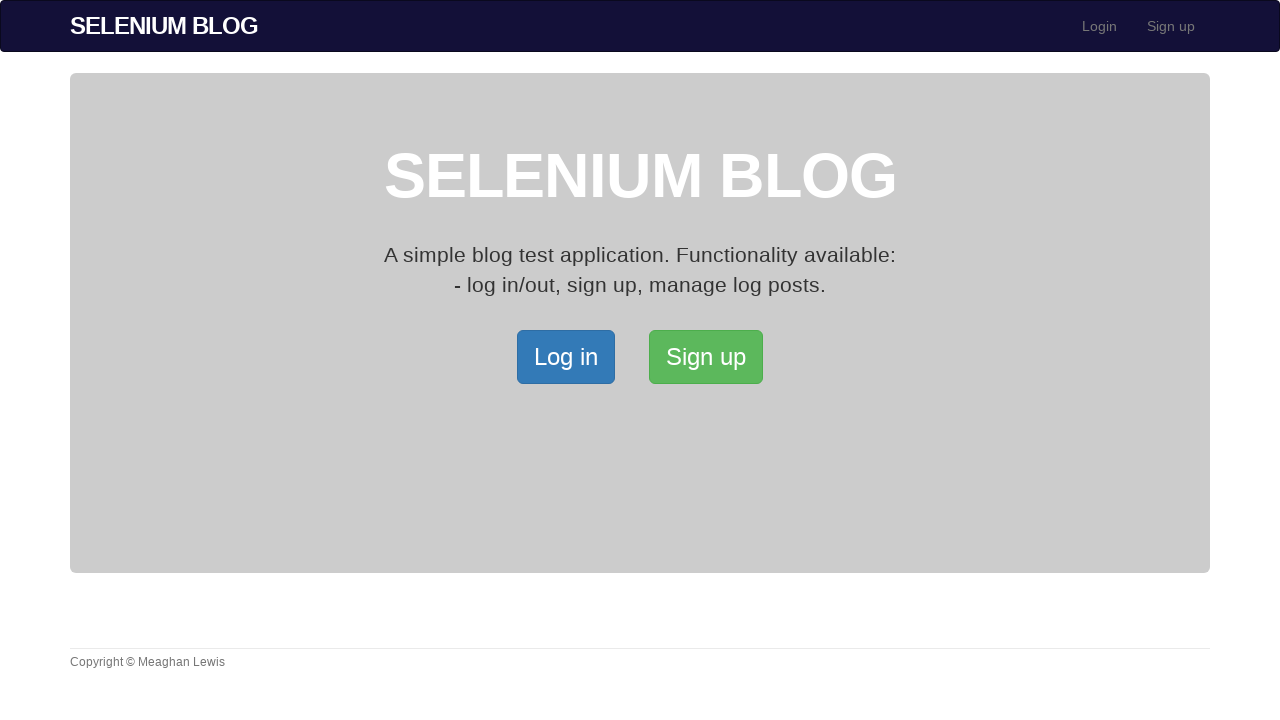

Clicked signup button in navbar to open signup page at (1171, 26) on xpath=//*[@id='bs-example-navbar-collapse-1']/ul/li[2]/a
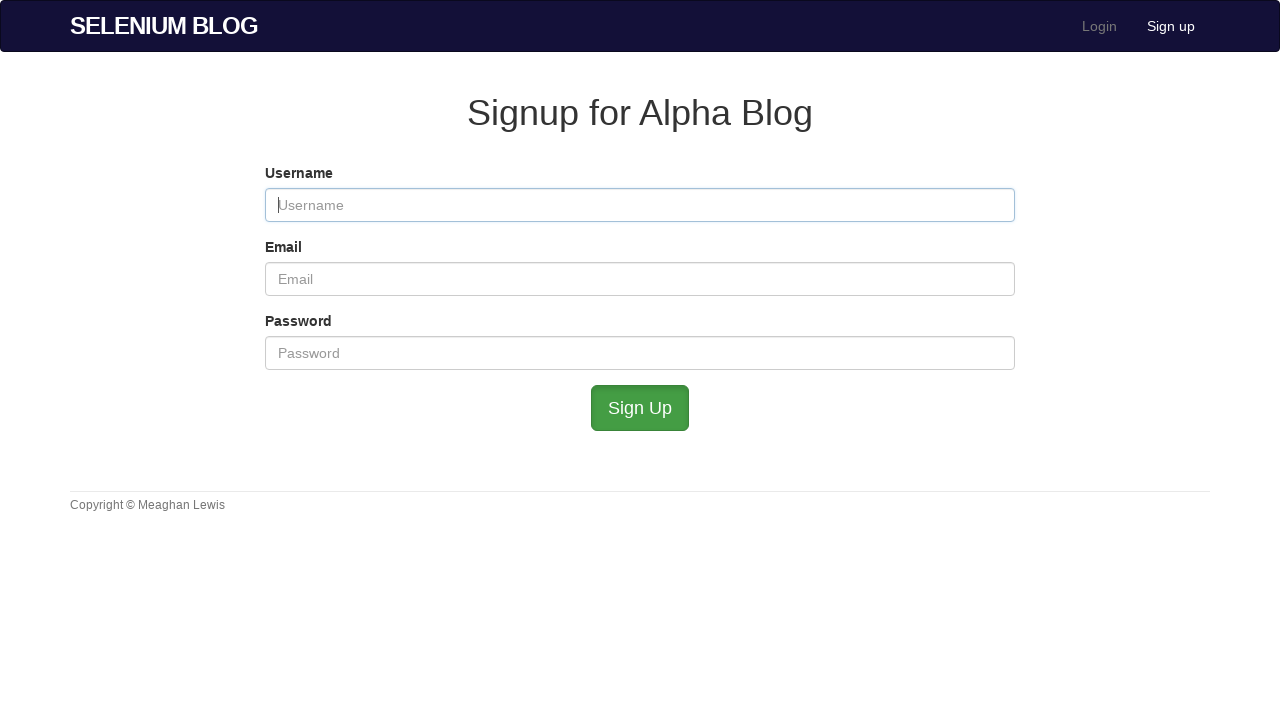

Filled username field with 'user456' on #user_username
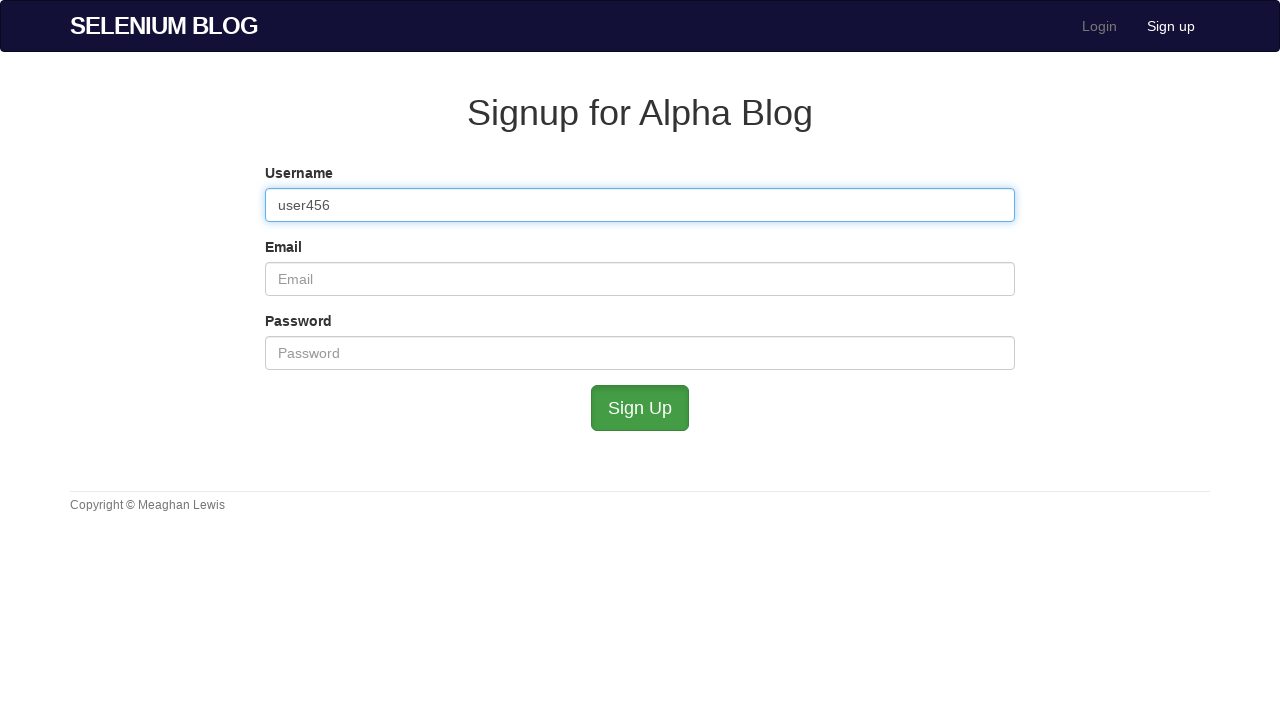

Filled email field with 'user456@gmail.com' on #user_email
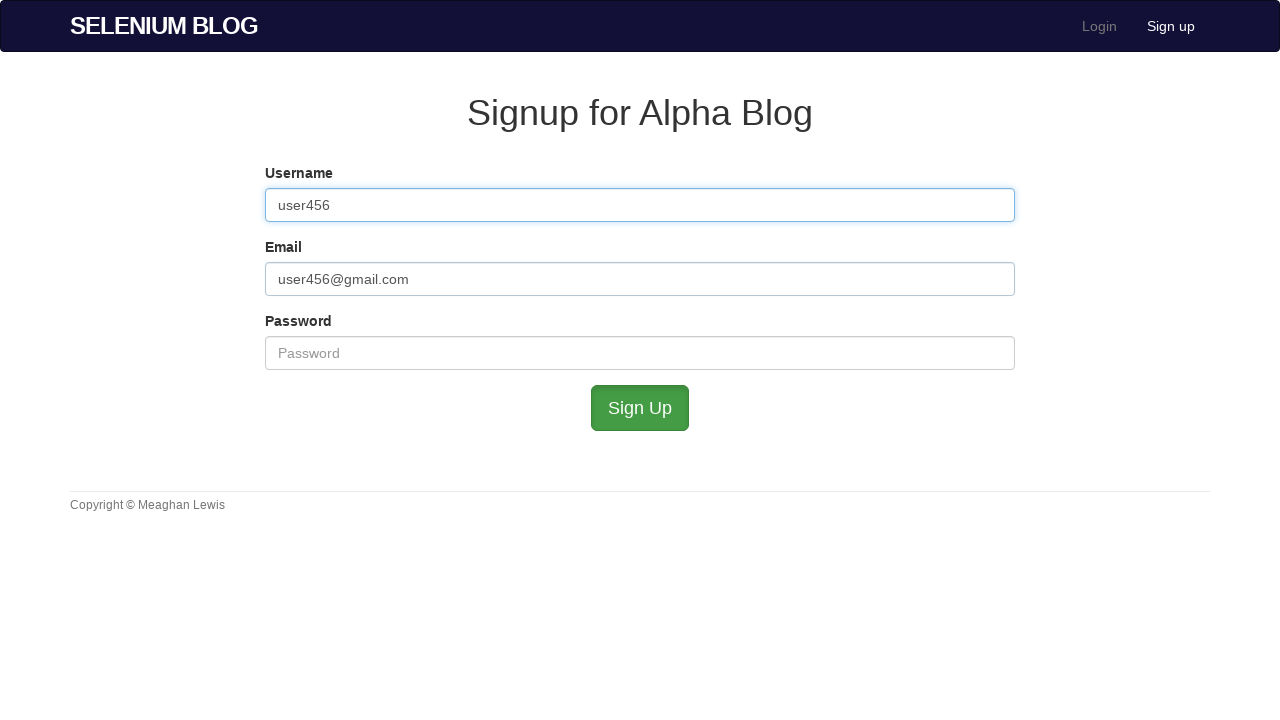

Filled password field with invalid password (single space character) on #user_password
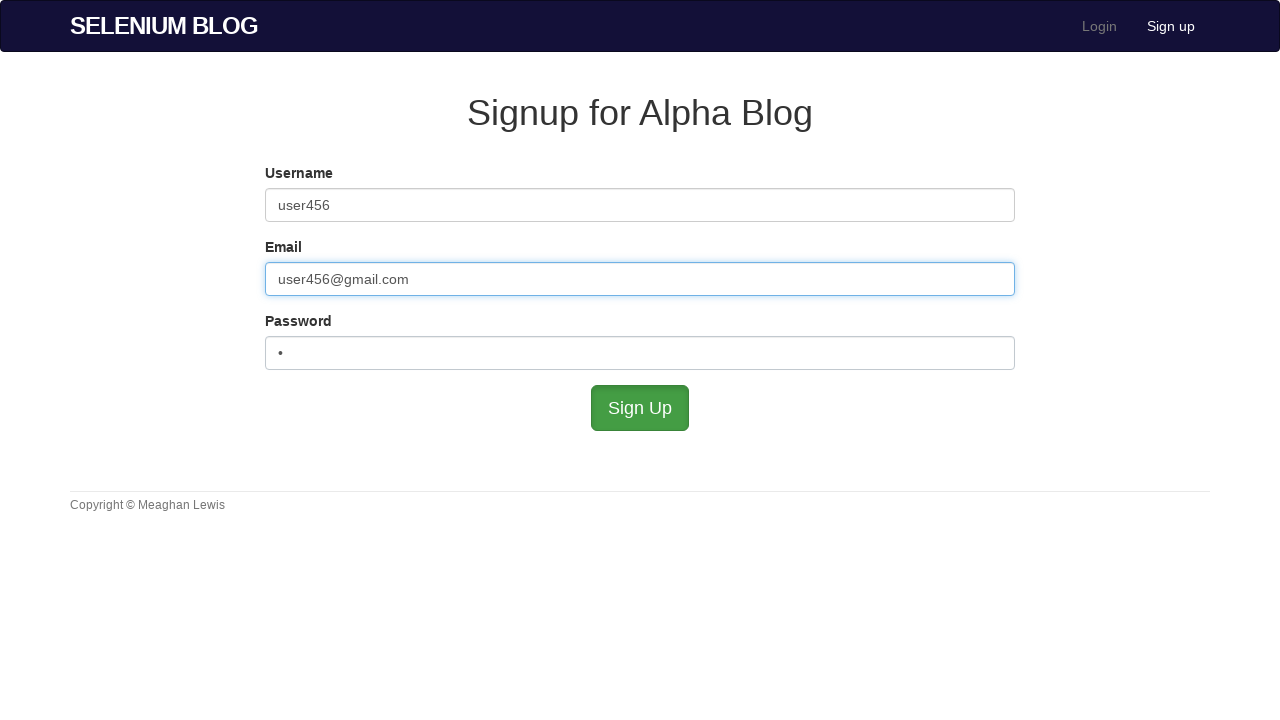

Clicked signup button to submit form with invalid password at (640, 408) on #submit
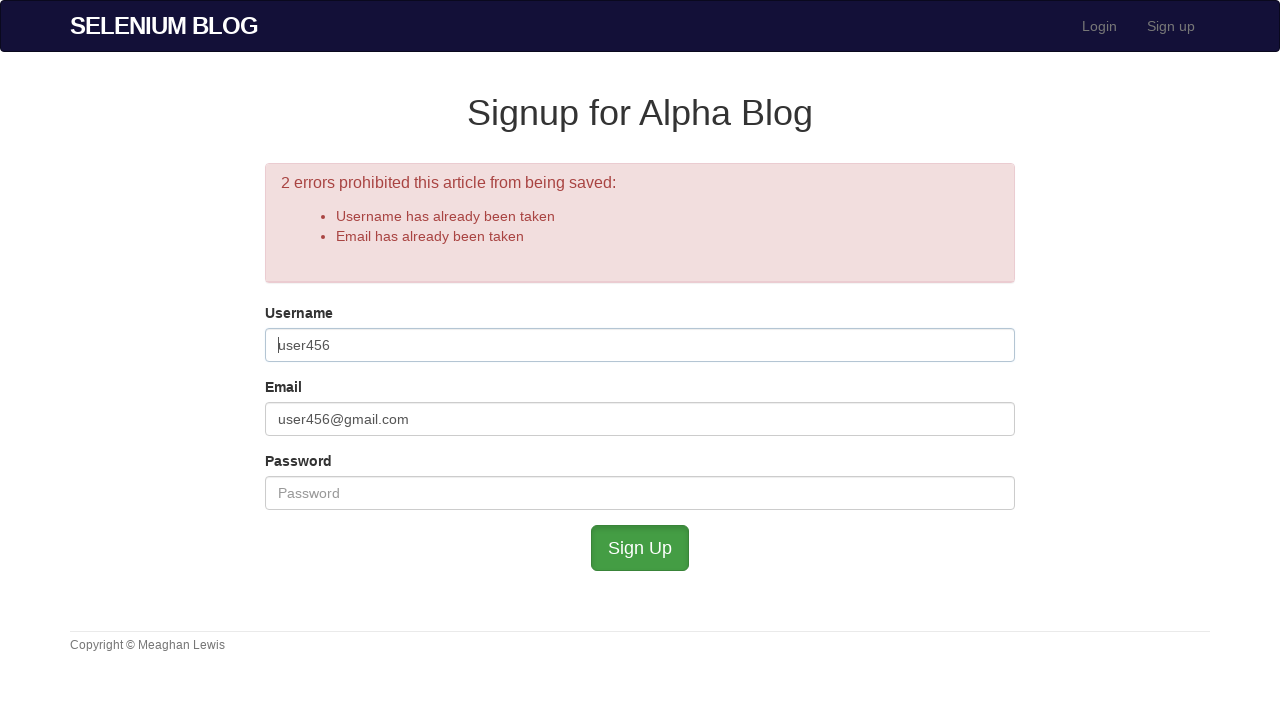

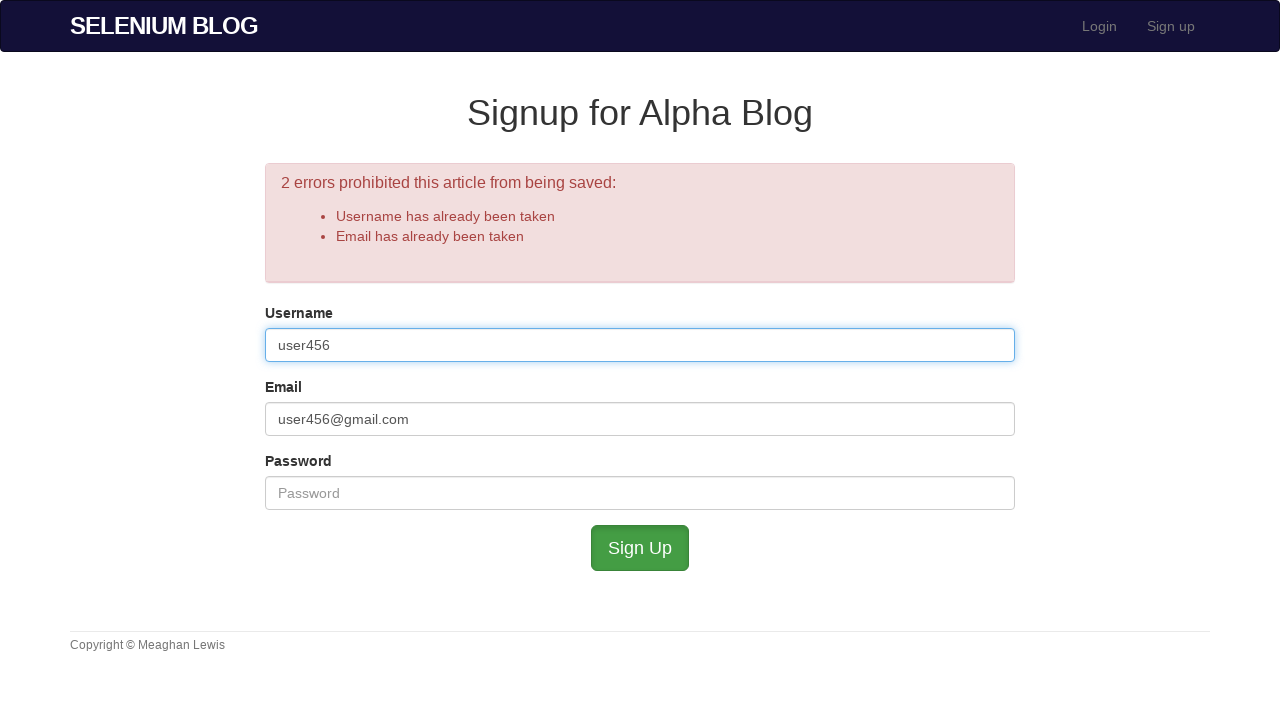